Tests partial link text locator by navigating to a demo page and clicking on a link that contains the text "on GitHub"

Starting URL: https://seleniumbase.io/demo_page

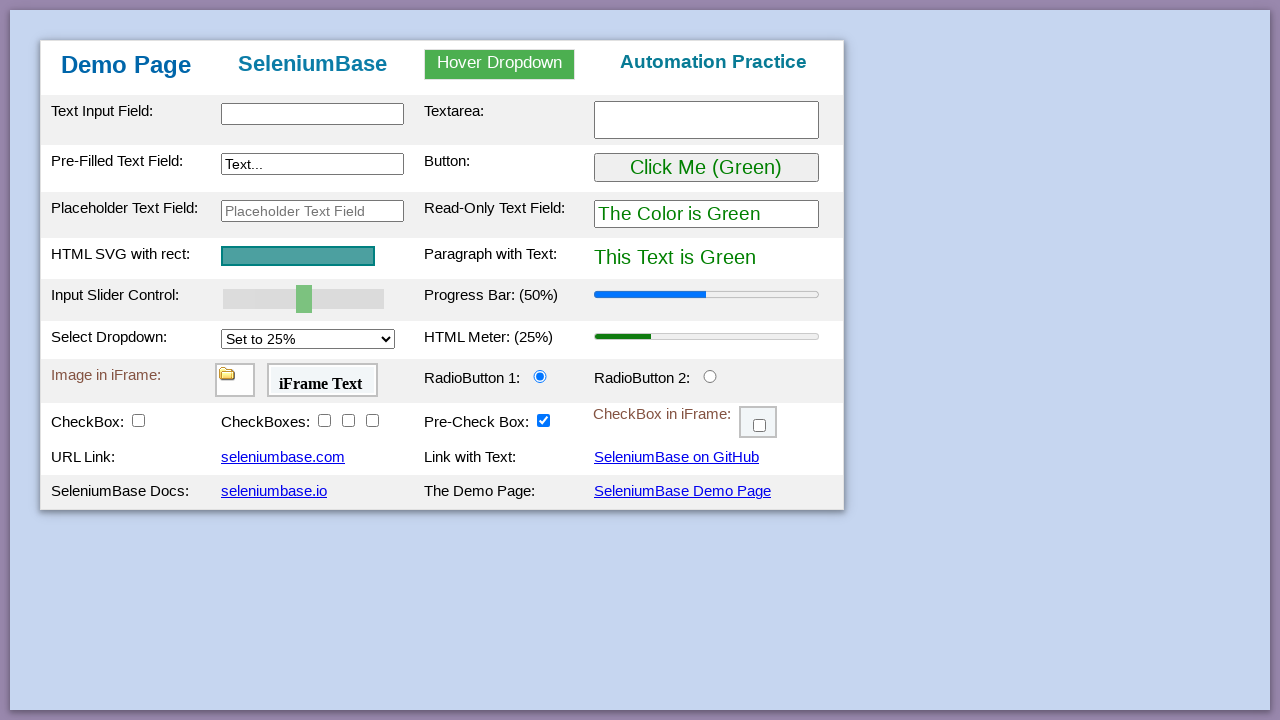

Navigated to demo page at https://seleniumbase.io/demo_page
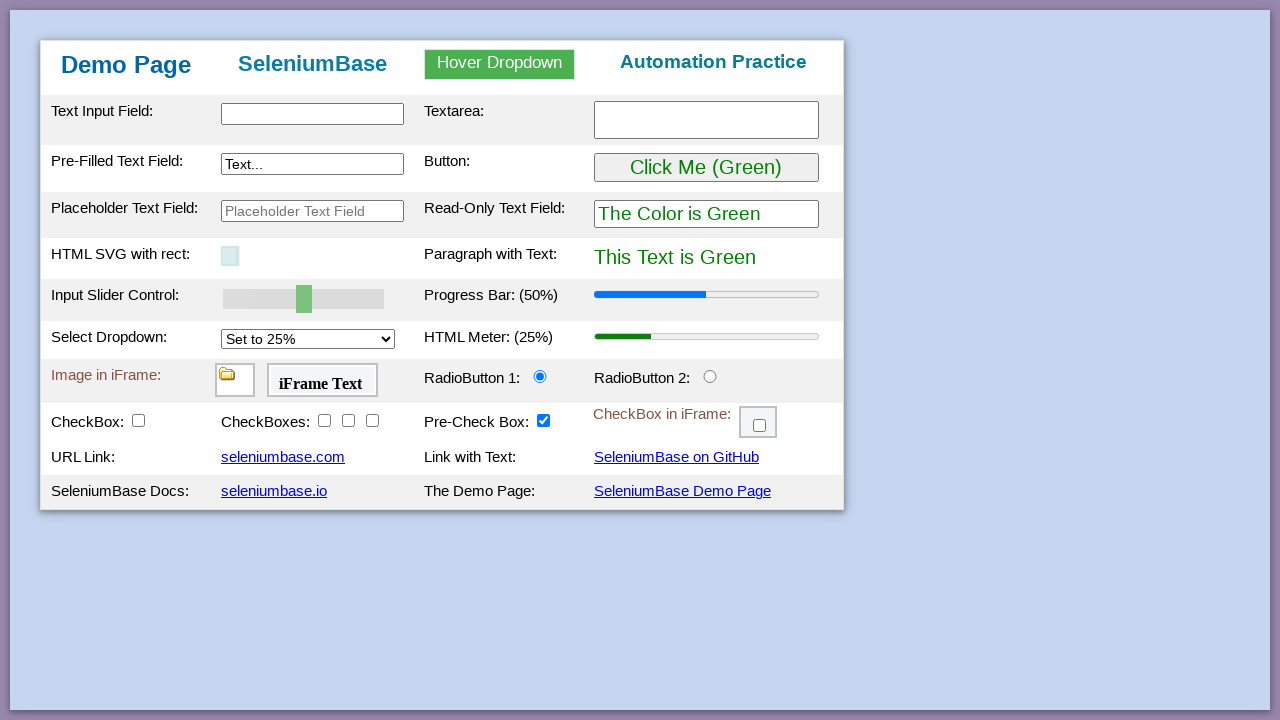

Clicked on link containing text 'on GitHub' at (676, 457) on a:has-text('on GitHub')
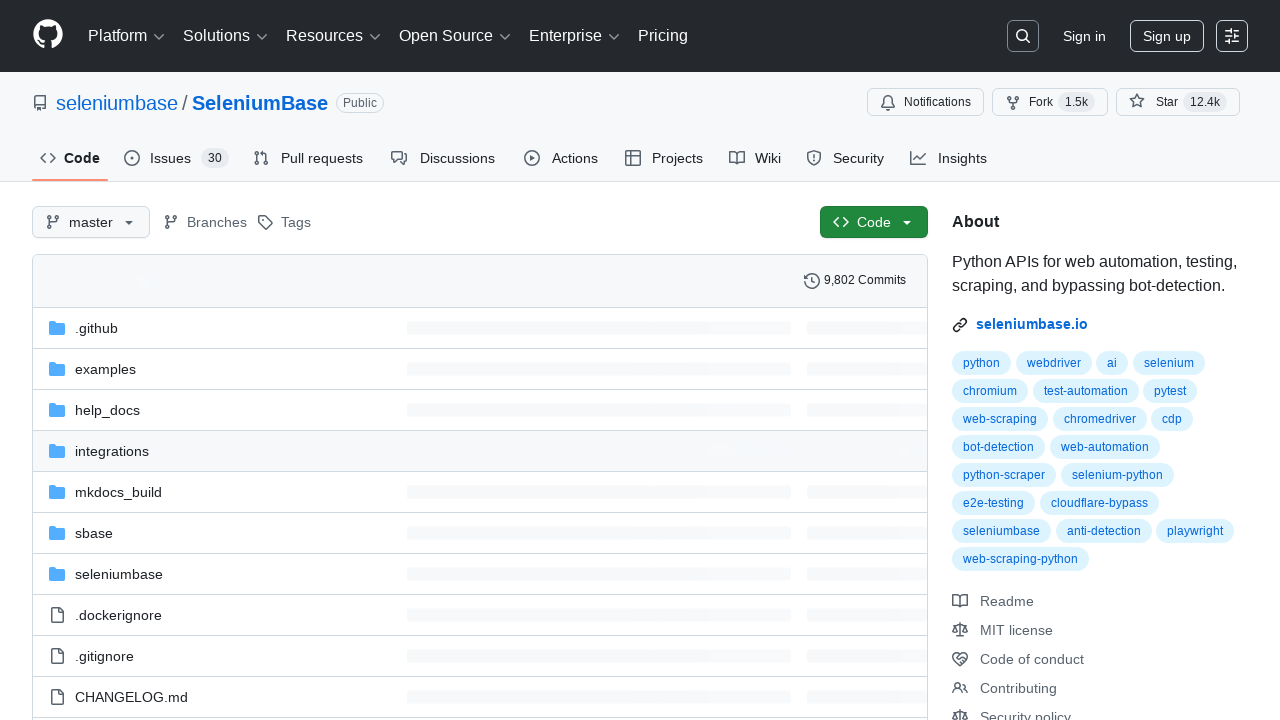

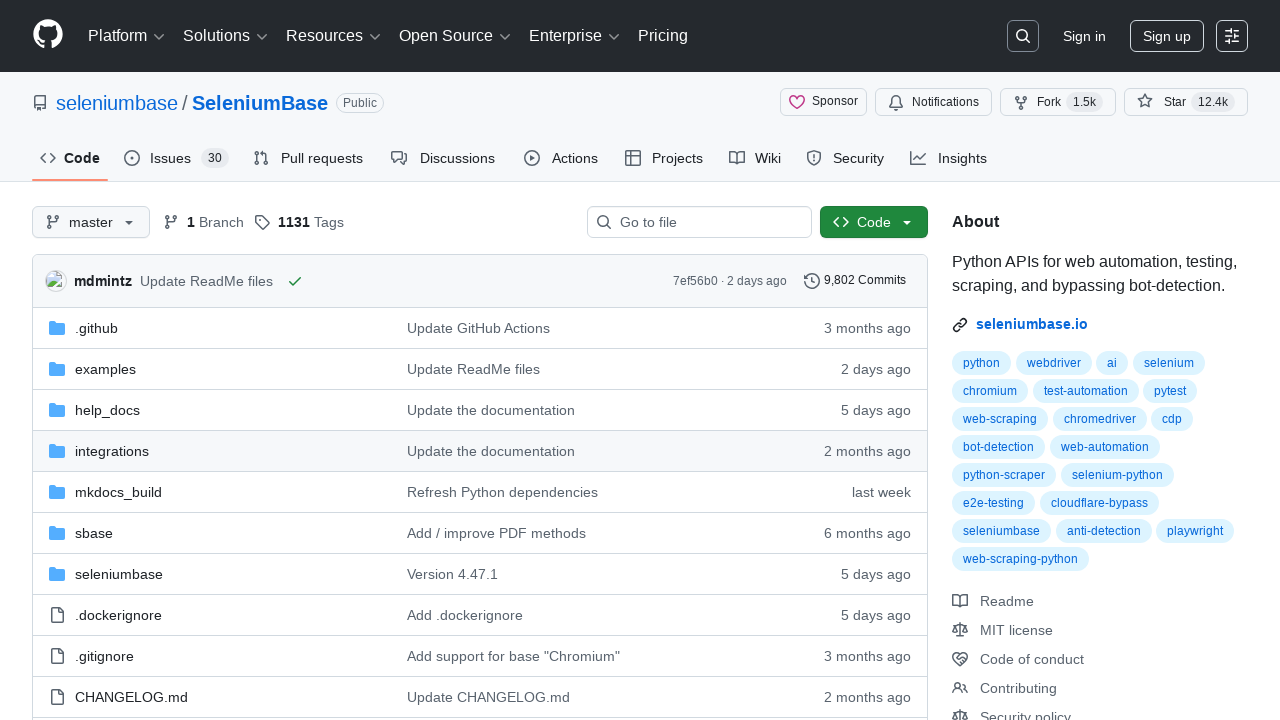